Tests opening a new window via button click on the Windows demo page

Starting URL: http://demo.automationtesting.in/Register.html

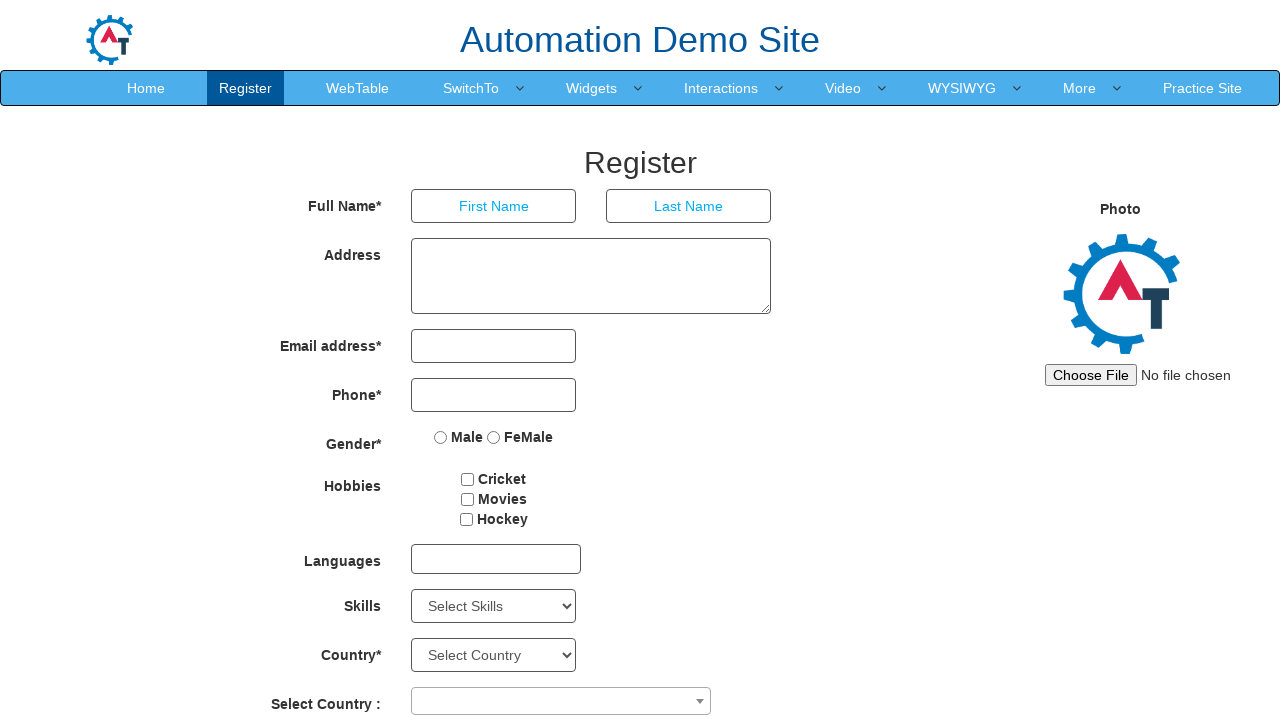

Clicked on SwitchTo link at (471, 88) on a[href="SwitchTo.html"]
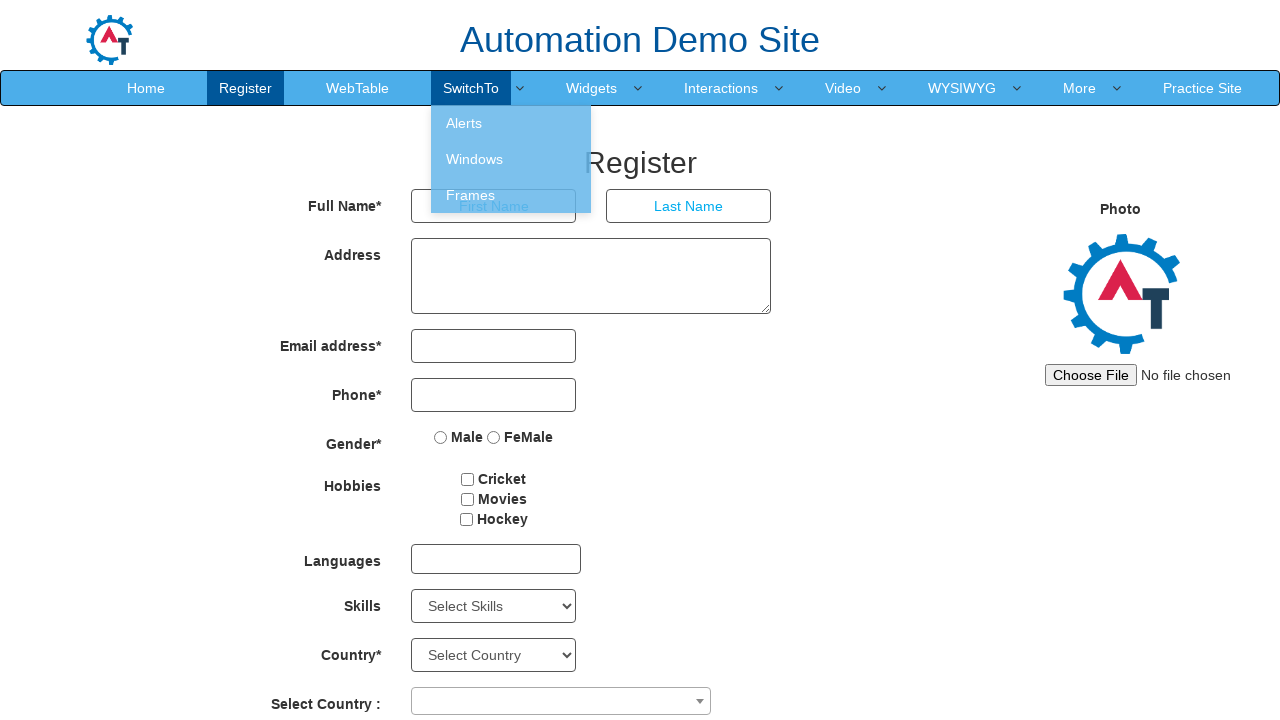

Clicked on Windows link at (511, 159) on a[href="Windows.html"]
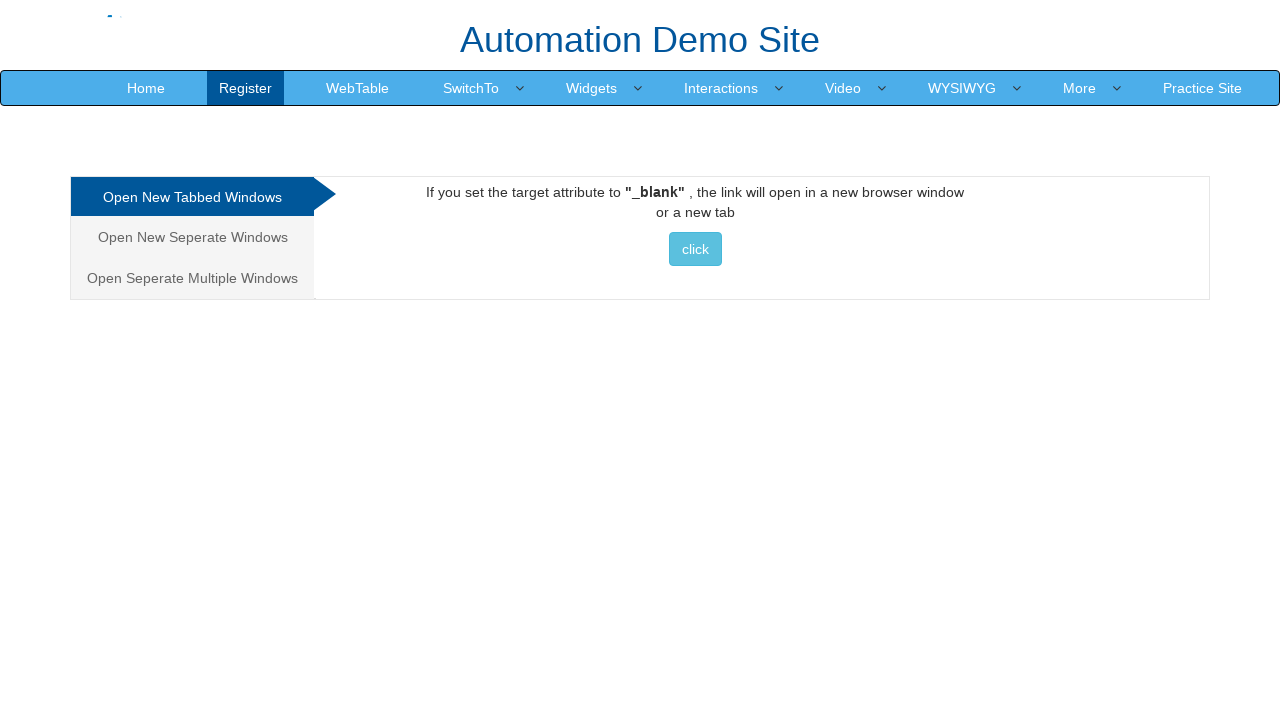

Windows page loaded successfully
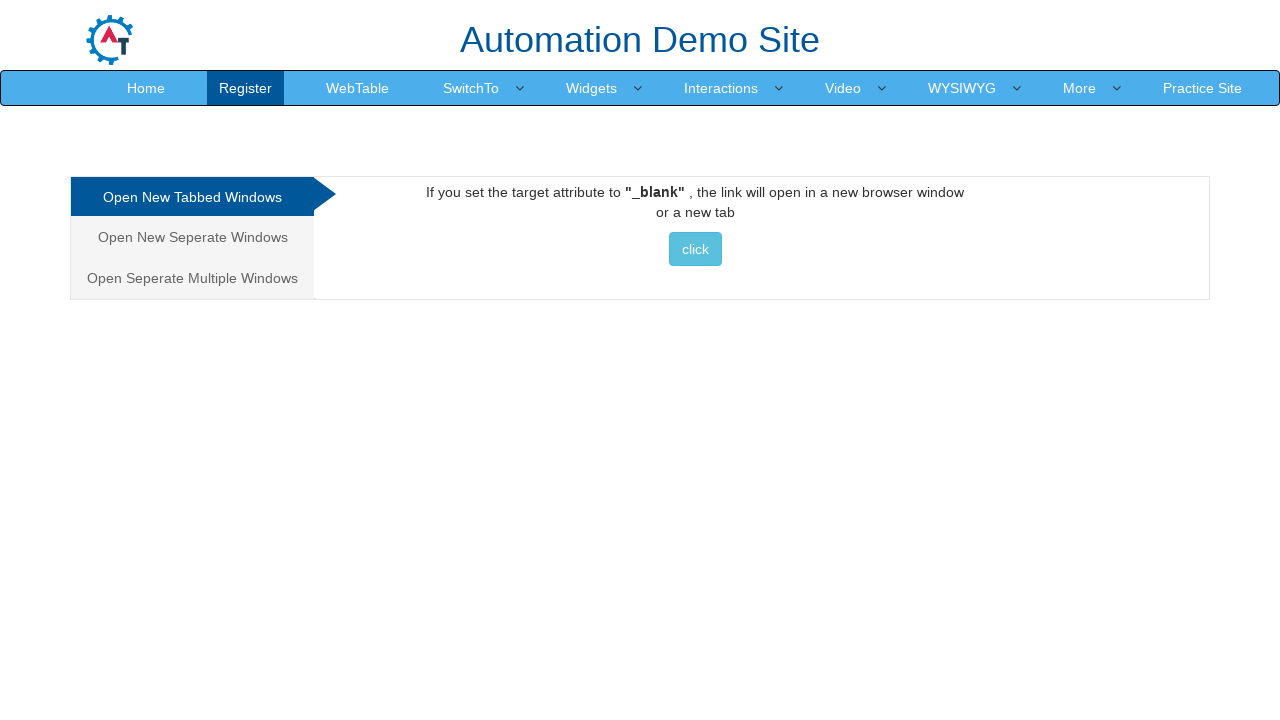

Clicked on Separate tab at (192, 237) on .analystic[href="#Seperate"]
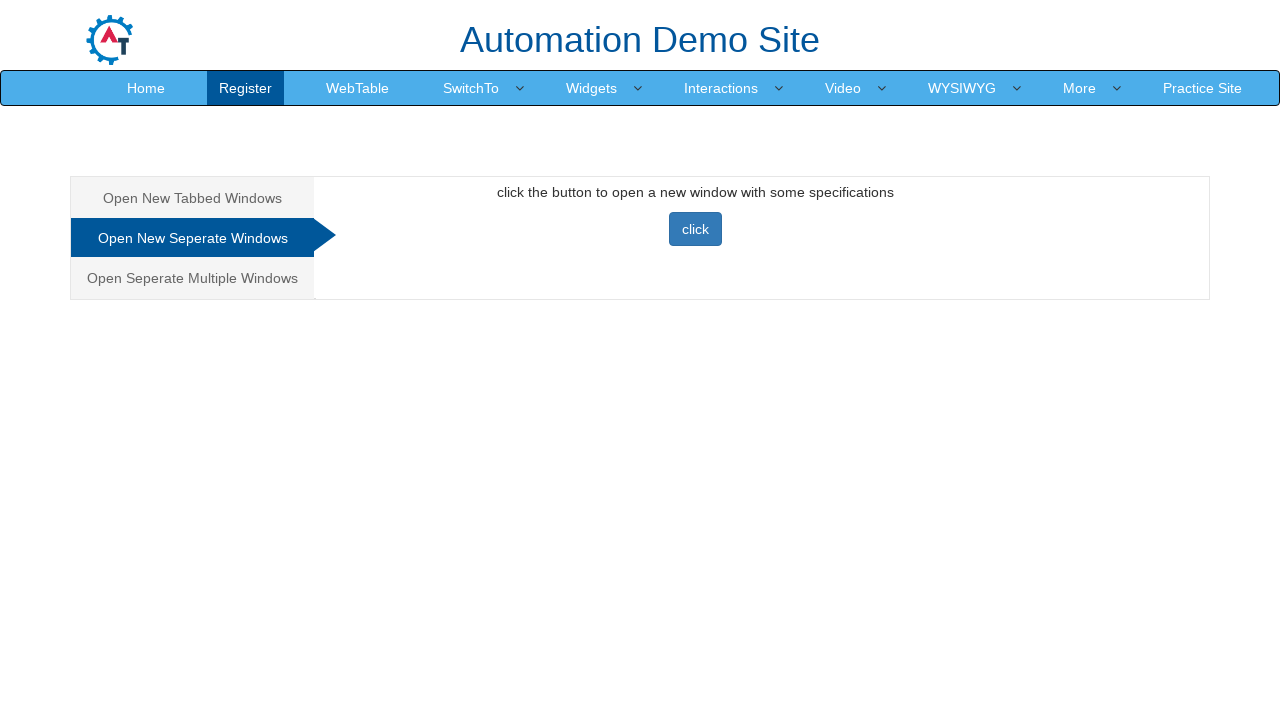

Clicked button to open new window at (695, 229) on .btn.btn-primary
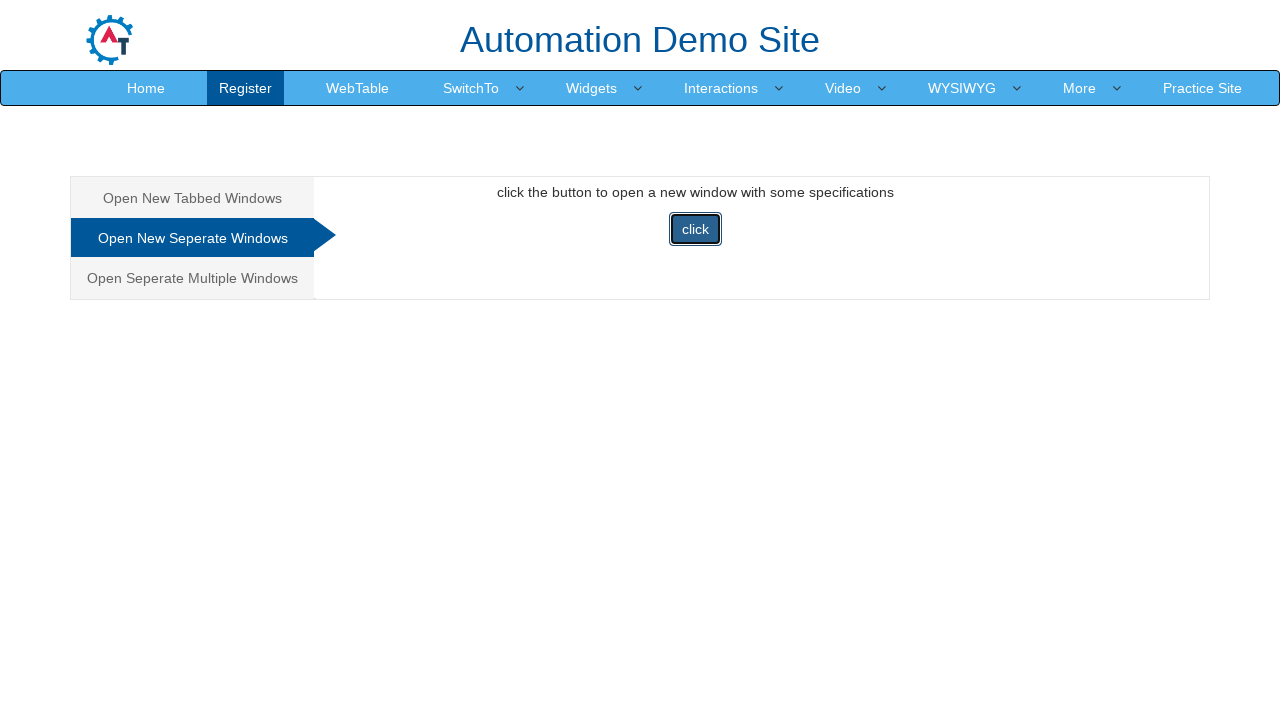

New window opened and loaded
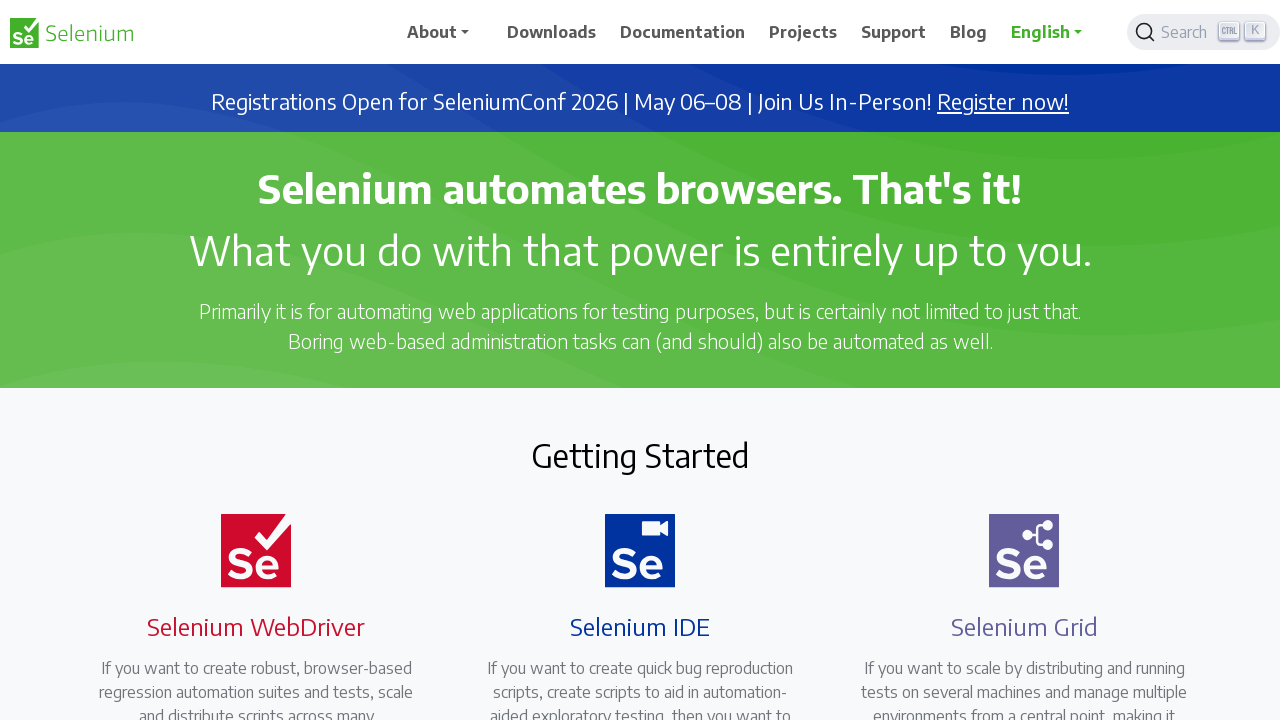

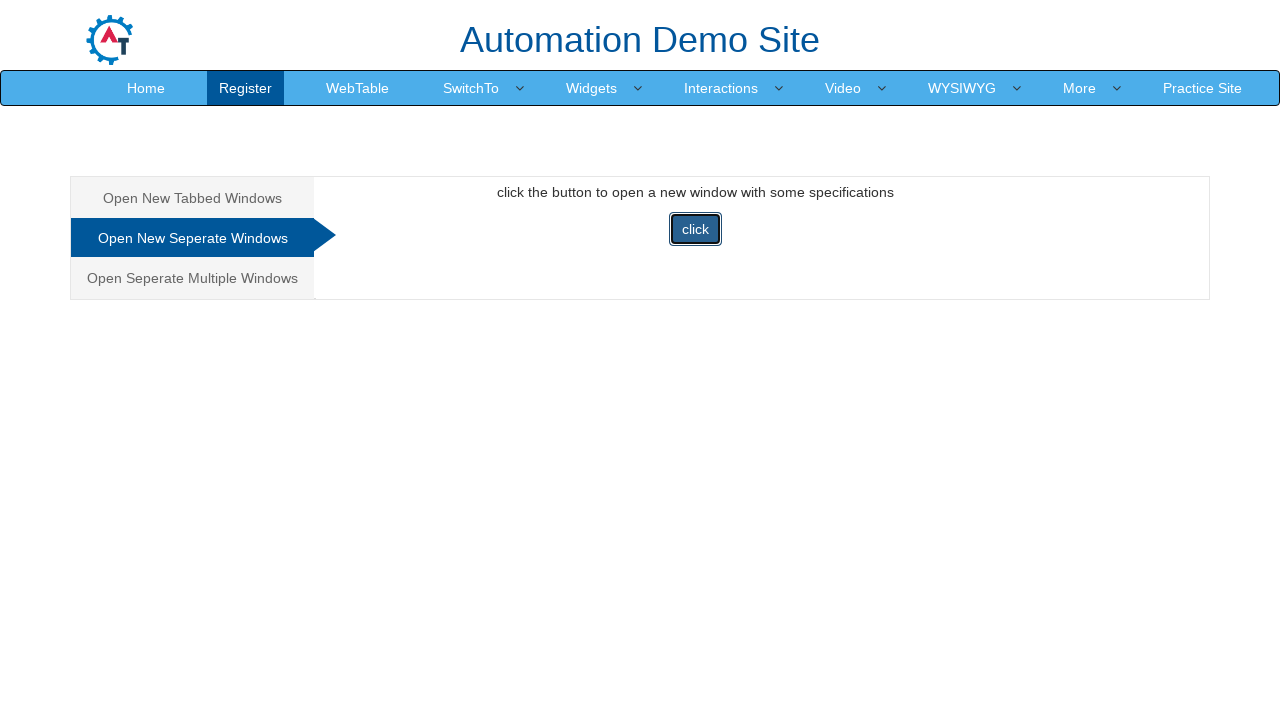